Tests opting out of A/B tests by navigating to the test page, adding an opt-out cookie, refreshing the page, and verifying the page displays "No A/B Test" heading

Starting URL: http://the-internet.herokuapp.com/abtest

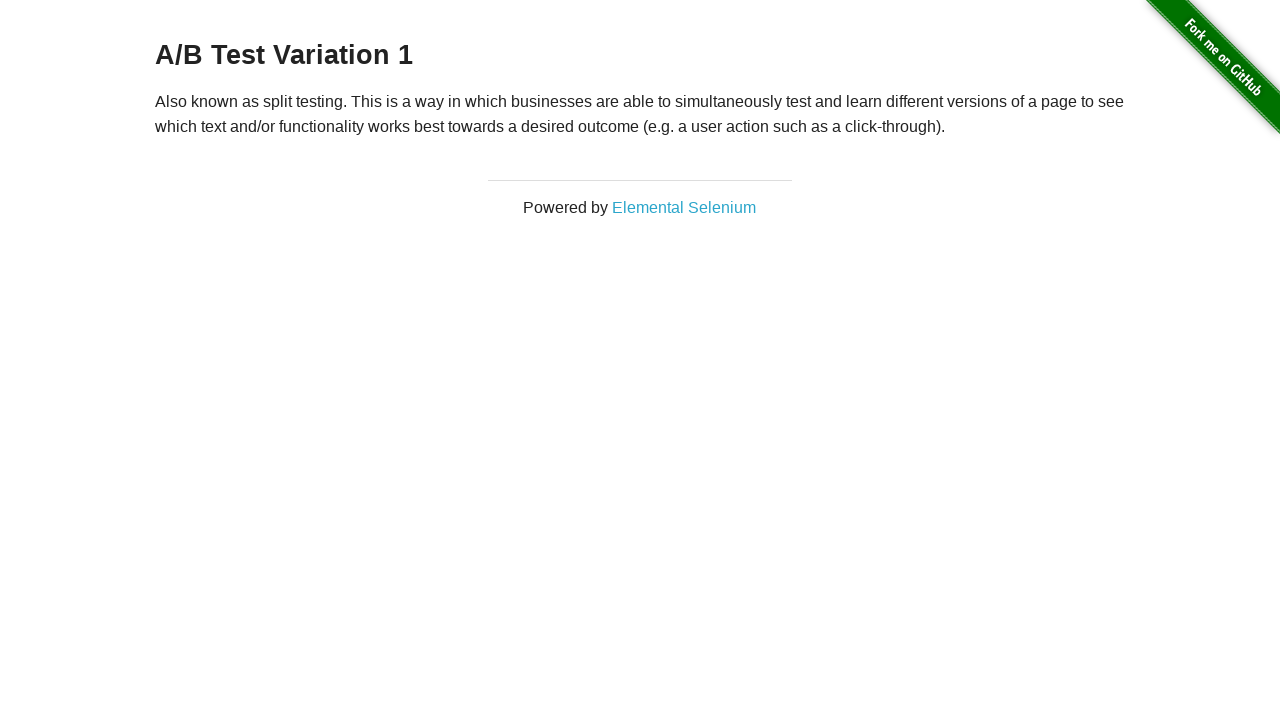

Waited for h3 heading to load on initial page
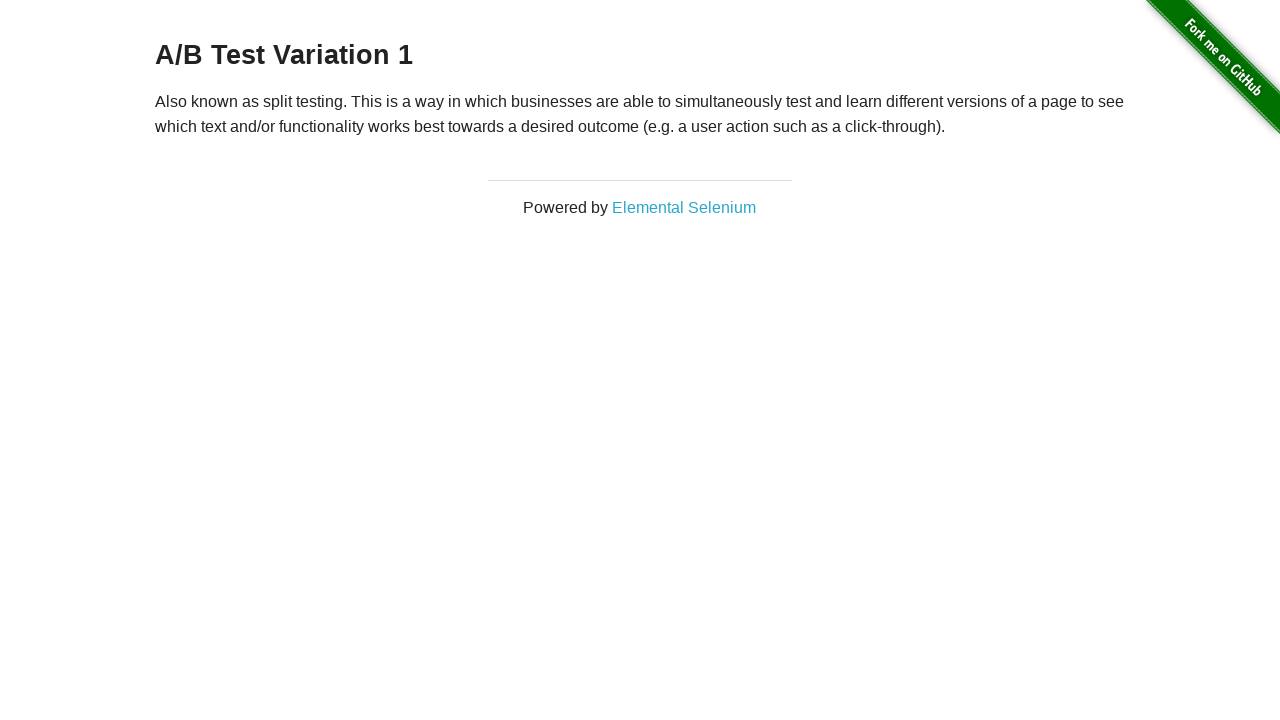

Added optimizelyOptOut cookie to context
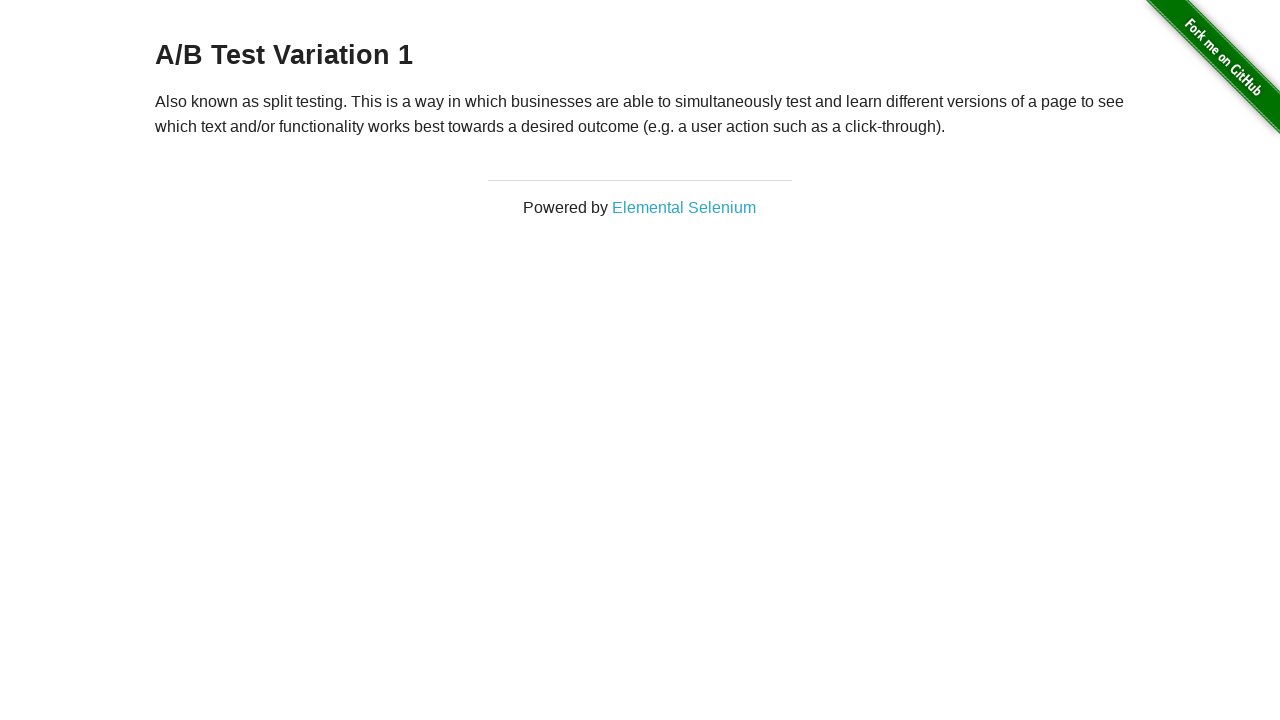

Reloaded page to apply opt-out cookie
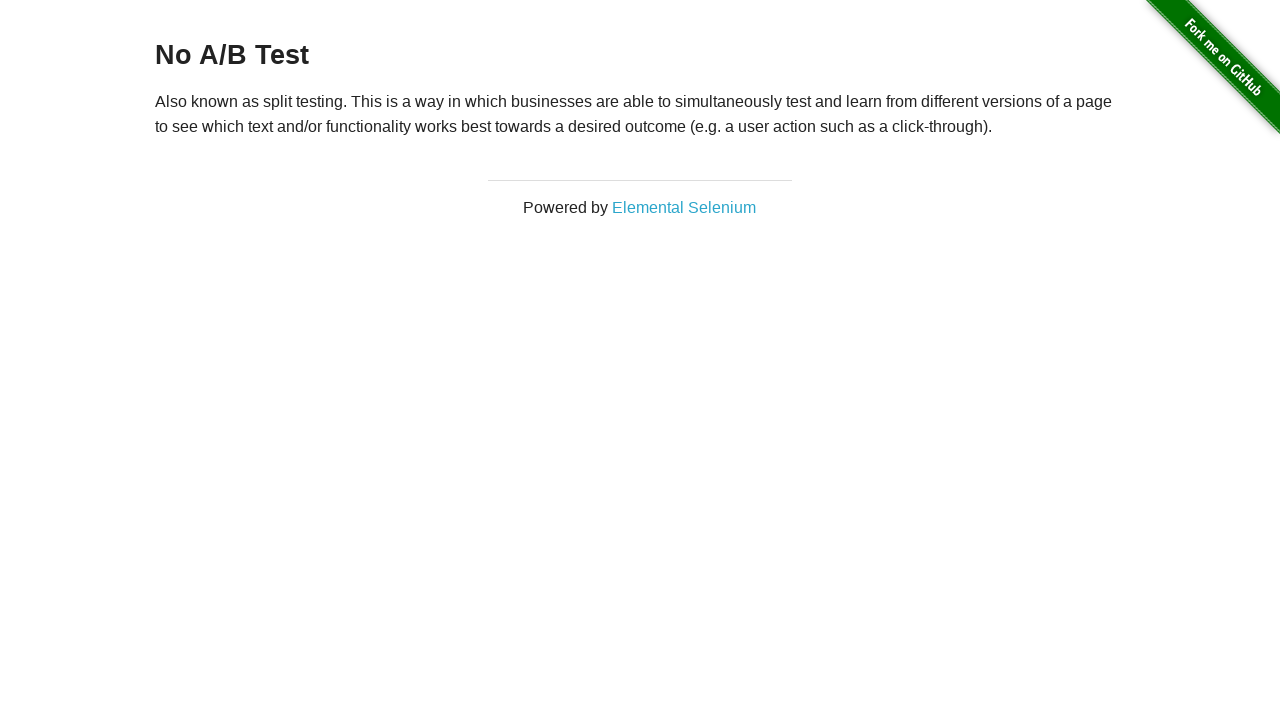

Verified h3 heading loaded after cookie application
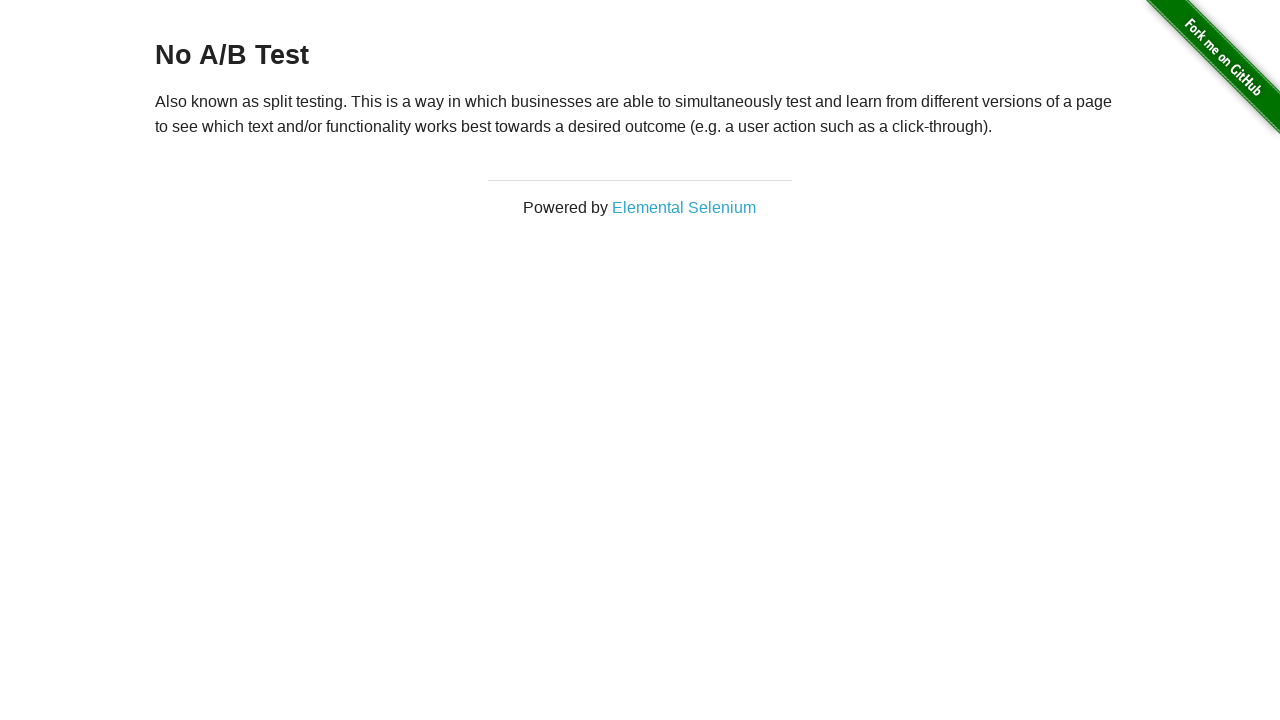

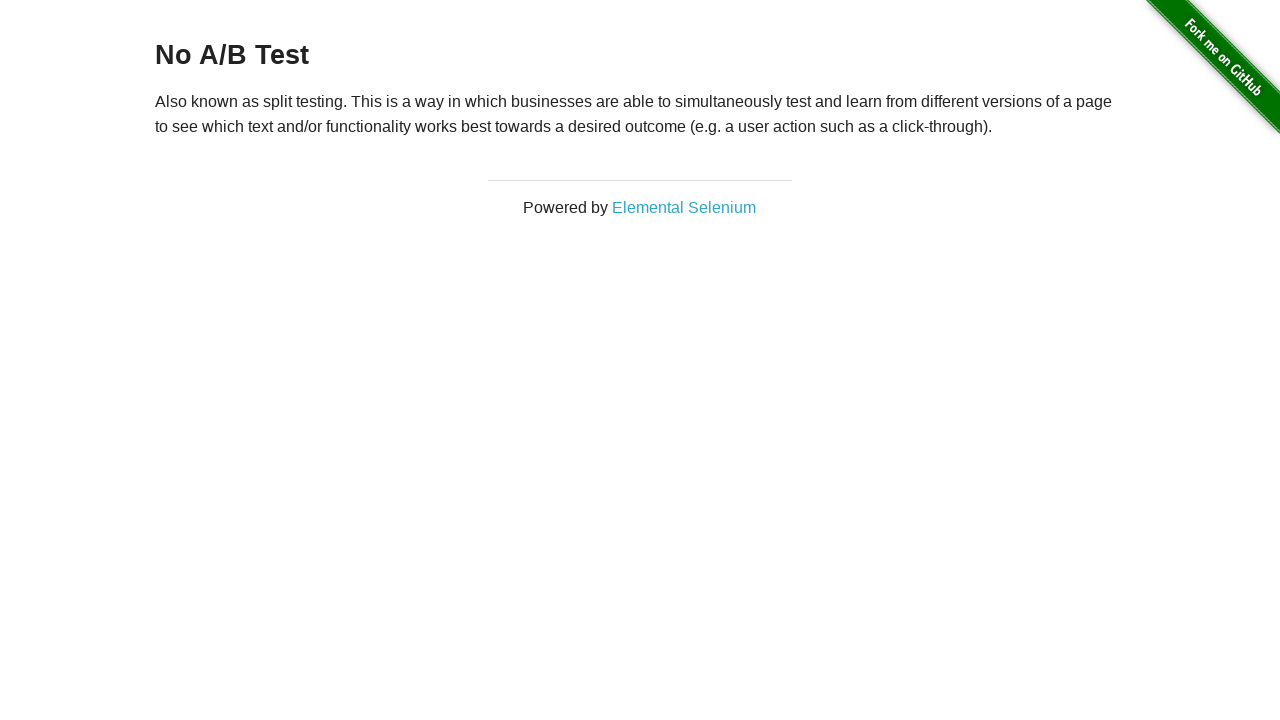